Tests JavaScript prompt alert functionality by clicking a button that triggers a prompt, entering text, and accepting the alert

Starting URL: https://demoqa.com/alerts

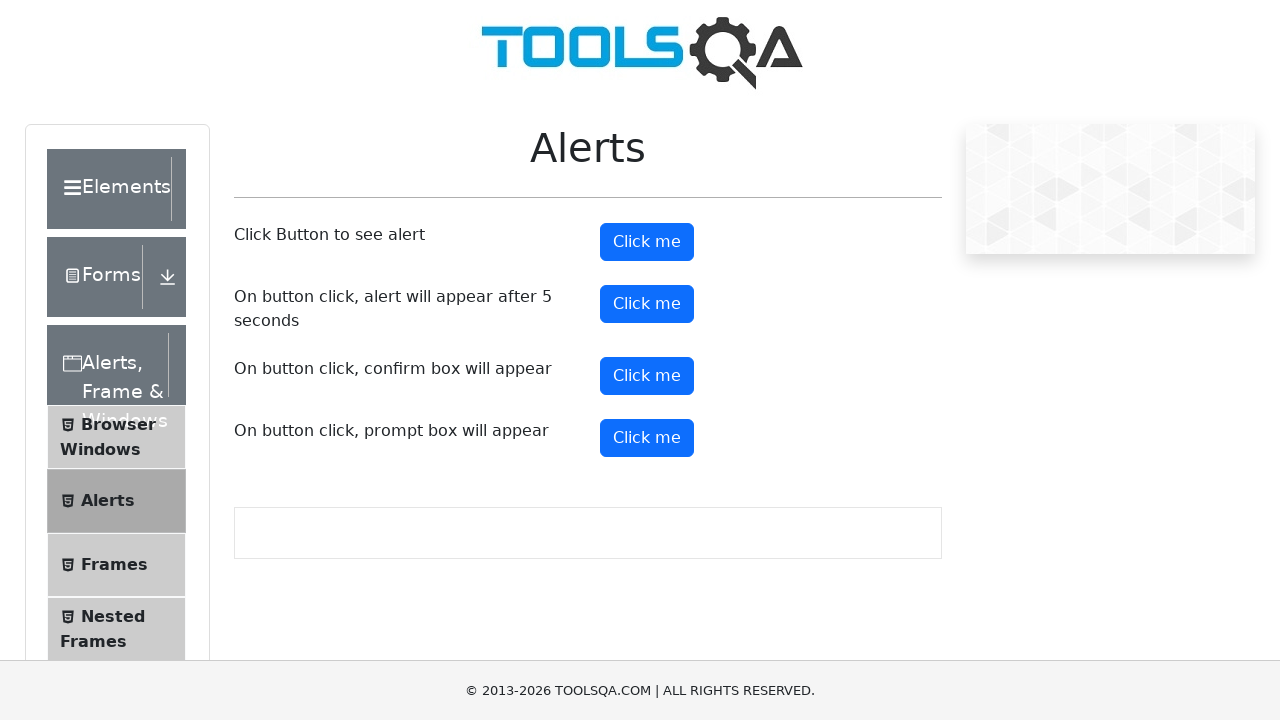

Clicked prompt button to trigger alert at (647, 438) on #promtButton
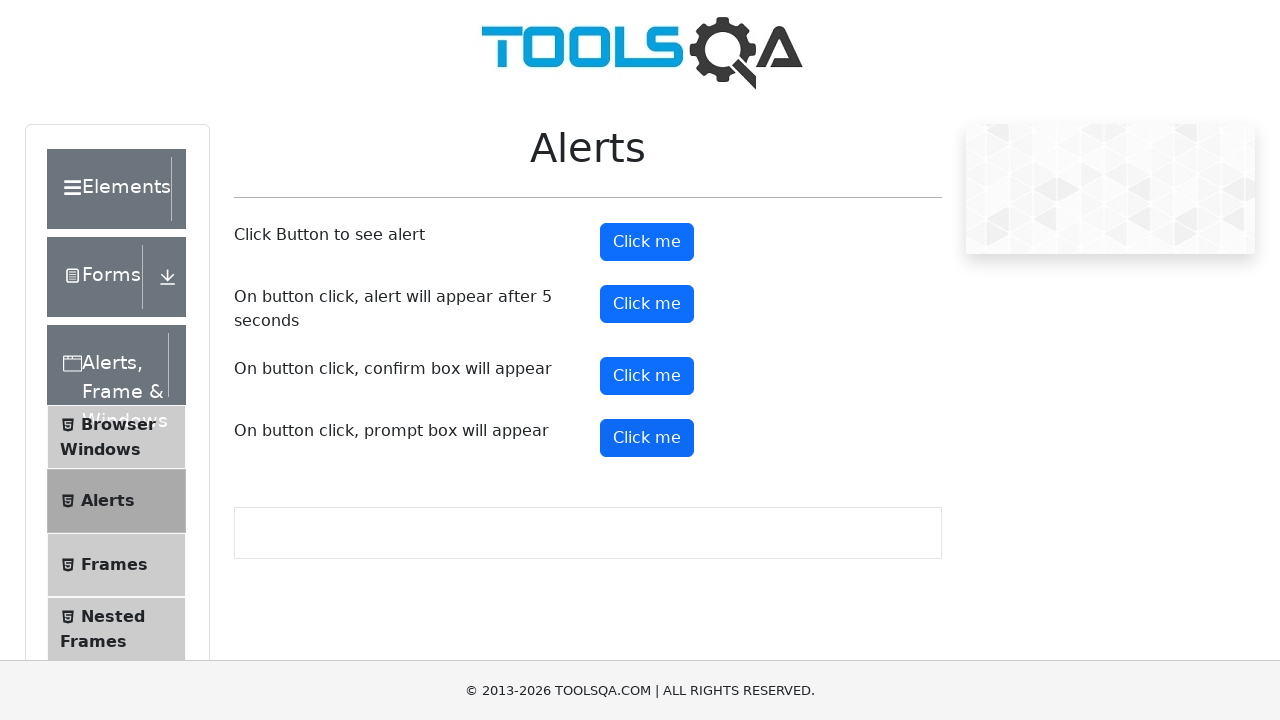

Set up dialog handler to accept prompt with text 'TestInput456'
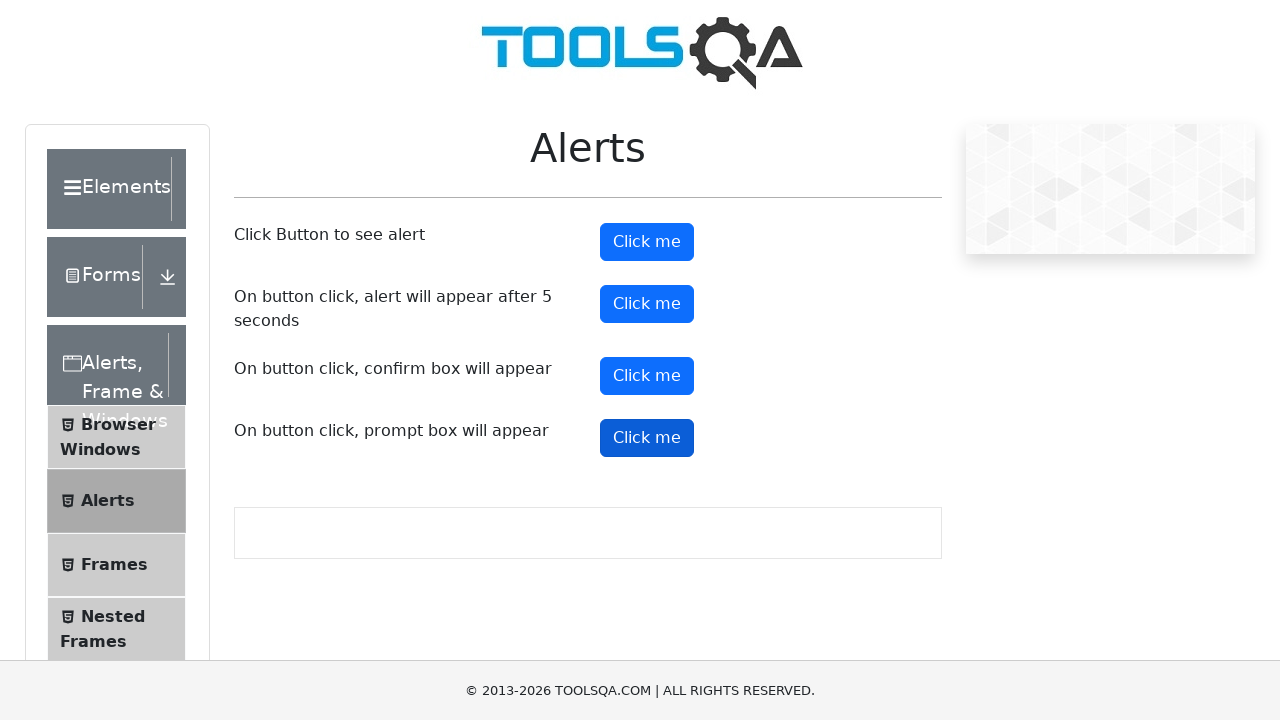

Clicked prompt button again to trigger dialog with handler active at (647, 438) on #promtButton
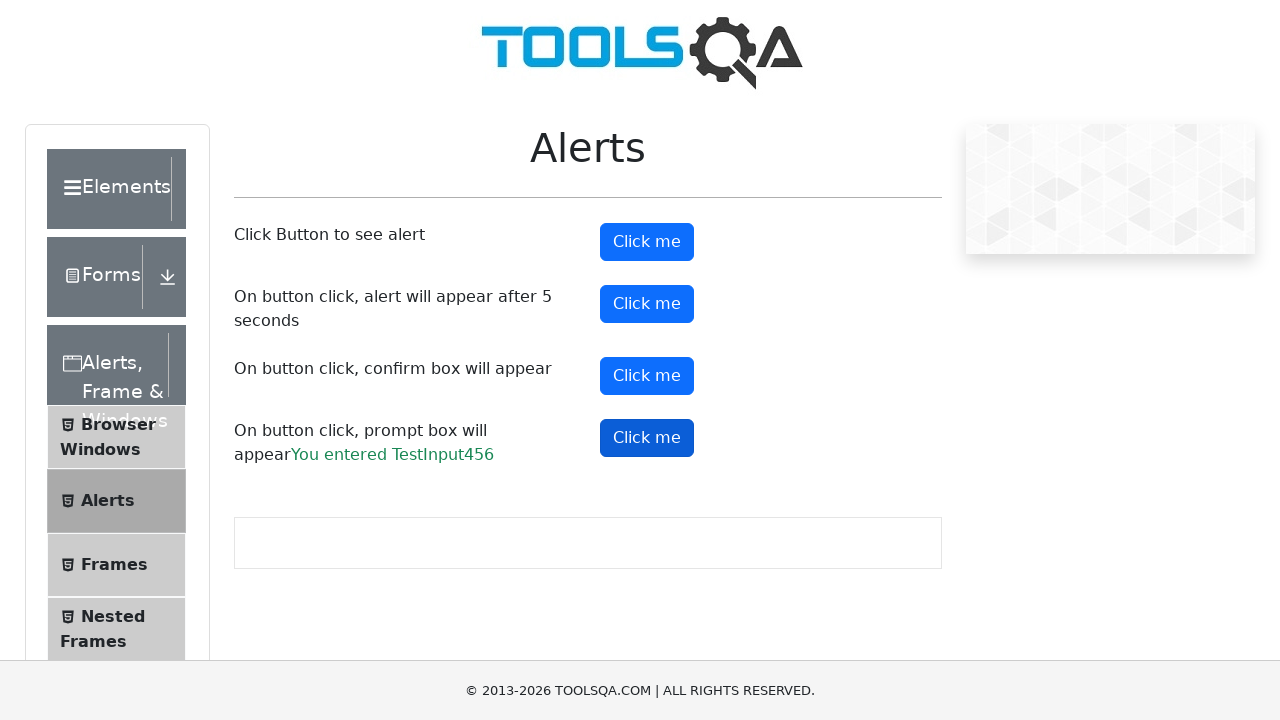

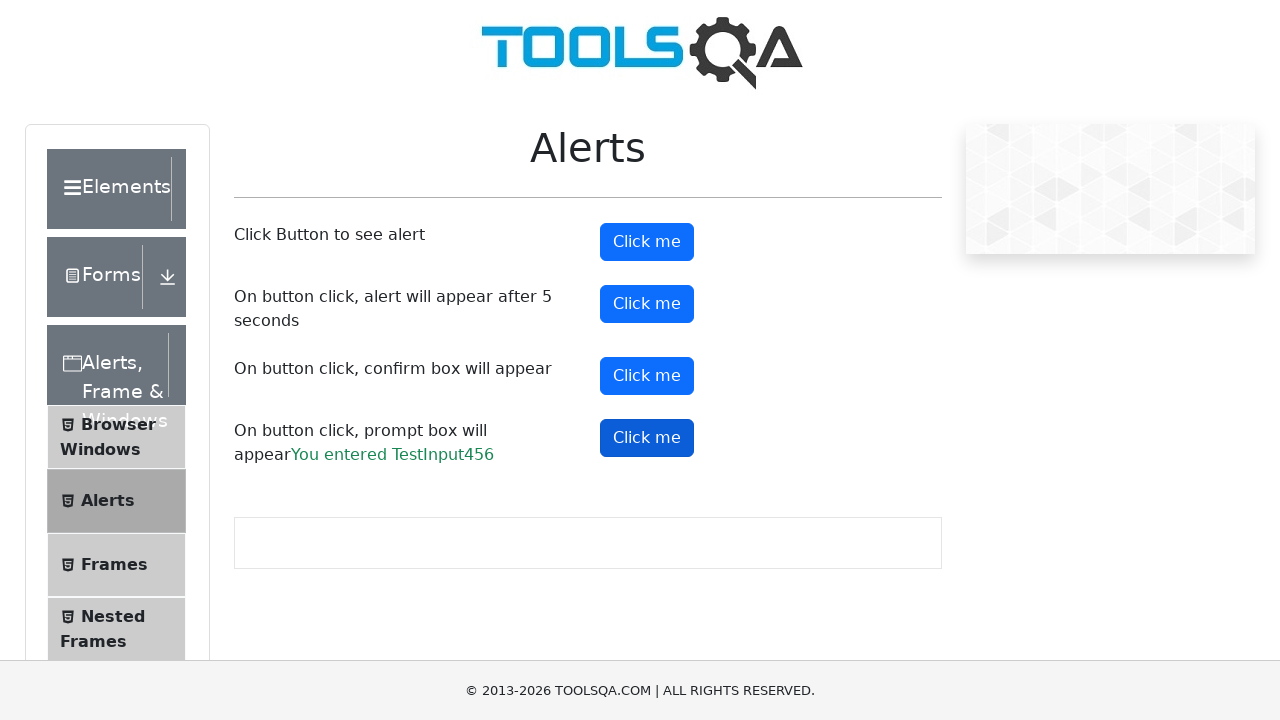